Interacts with an iframe using frameLocator to fill first name and last name fields

Starting URL: https://letcode.in/frame

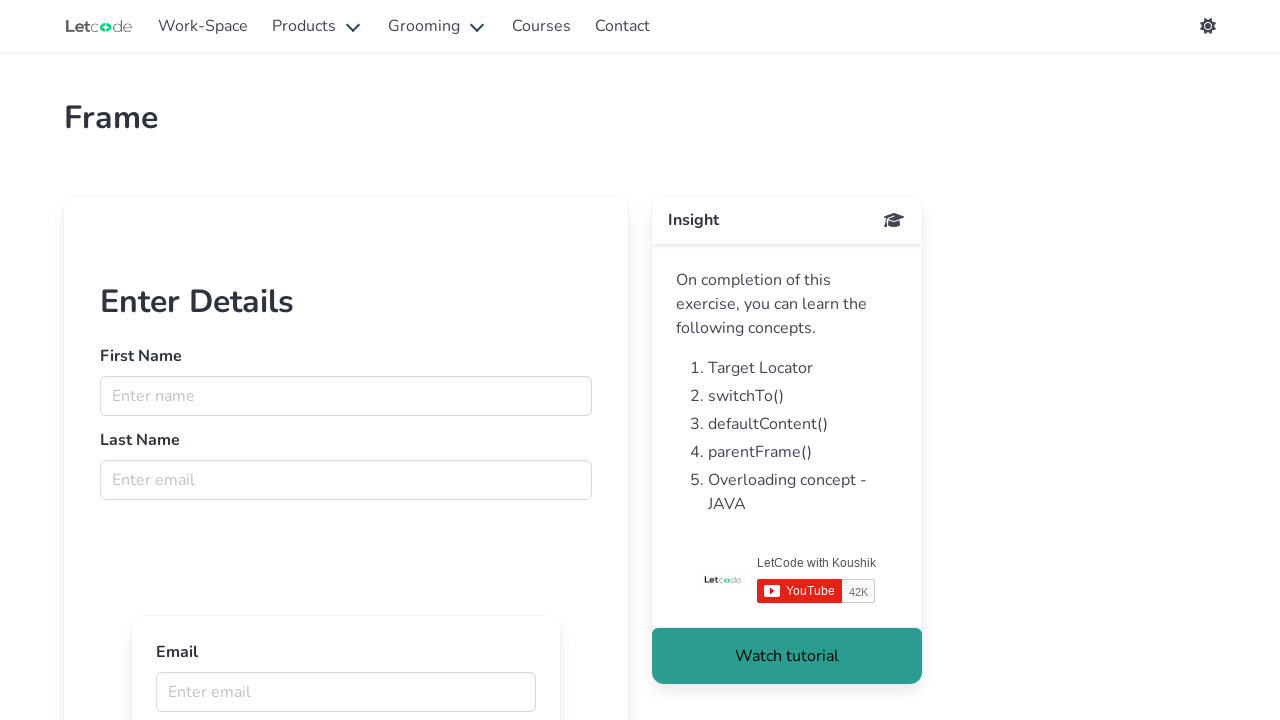

Located iframe with id 'firstFr'
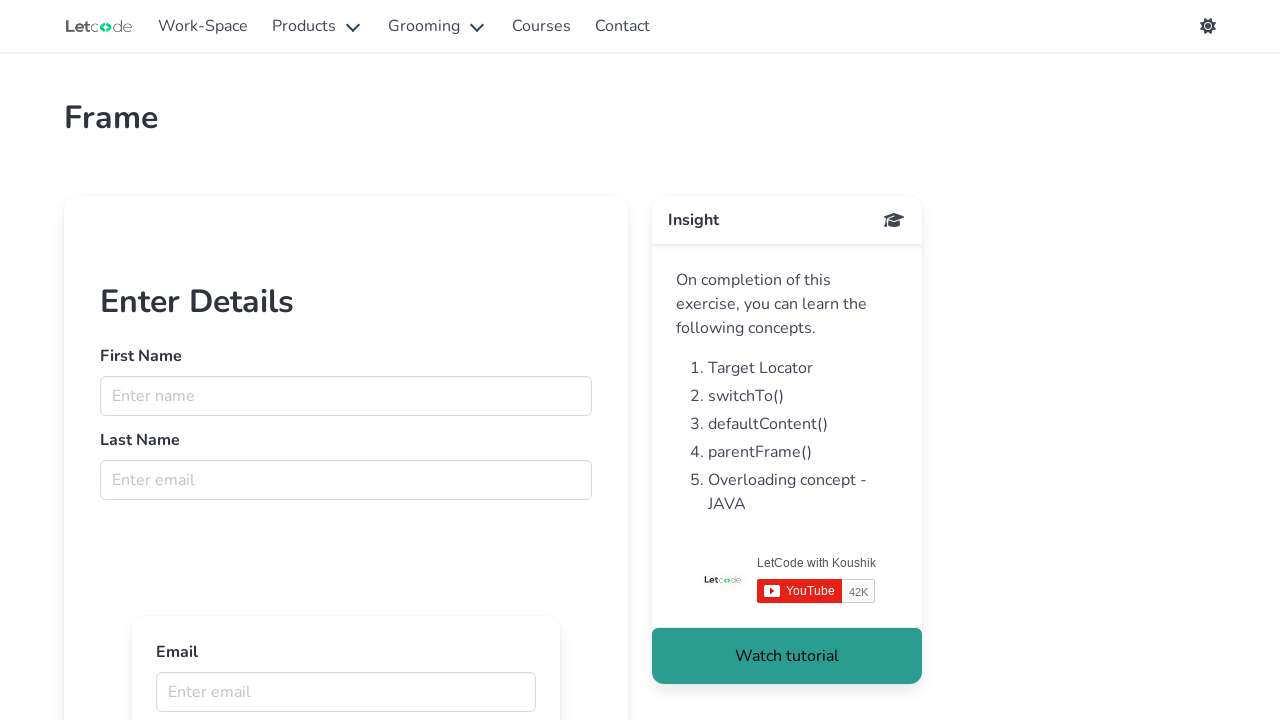

Filled first name field with 'elena' on #firstFr >> internal:control=enter-frame >> input[name='fname']
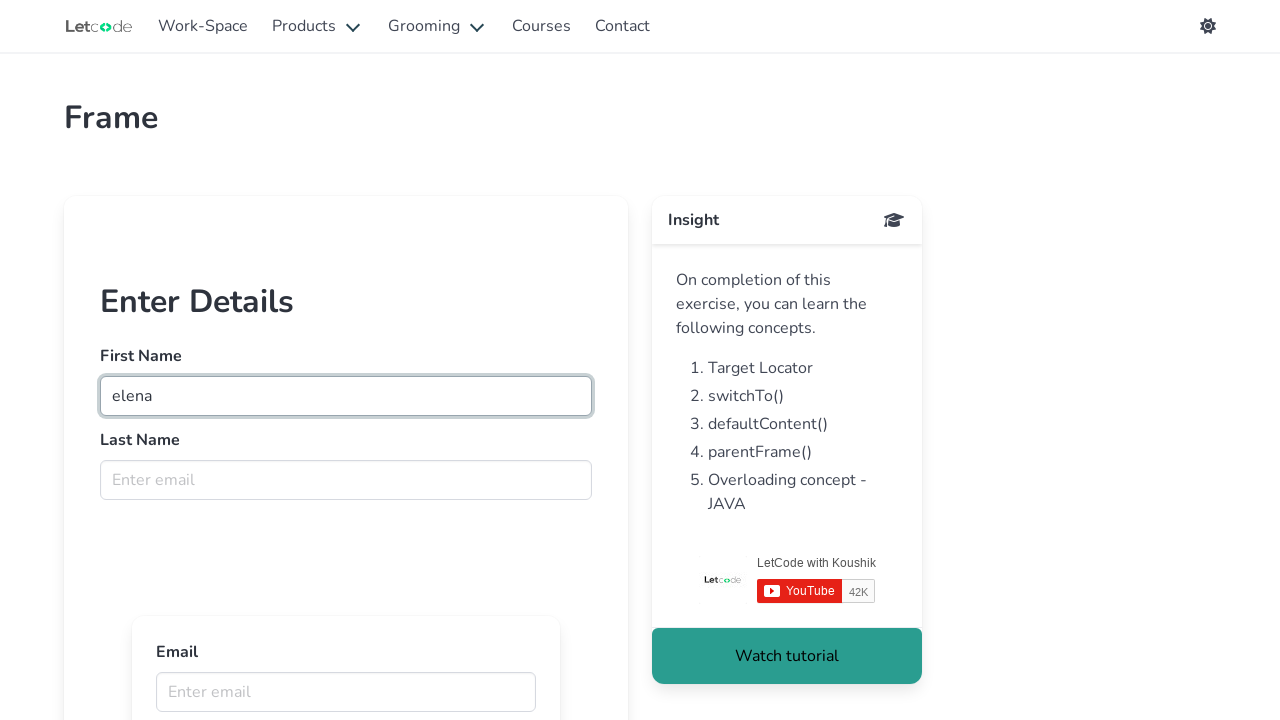

Filled last name field with 'rodriguez' on #firstFr >> internal:control=enter-frame >> input[name='lname']
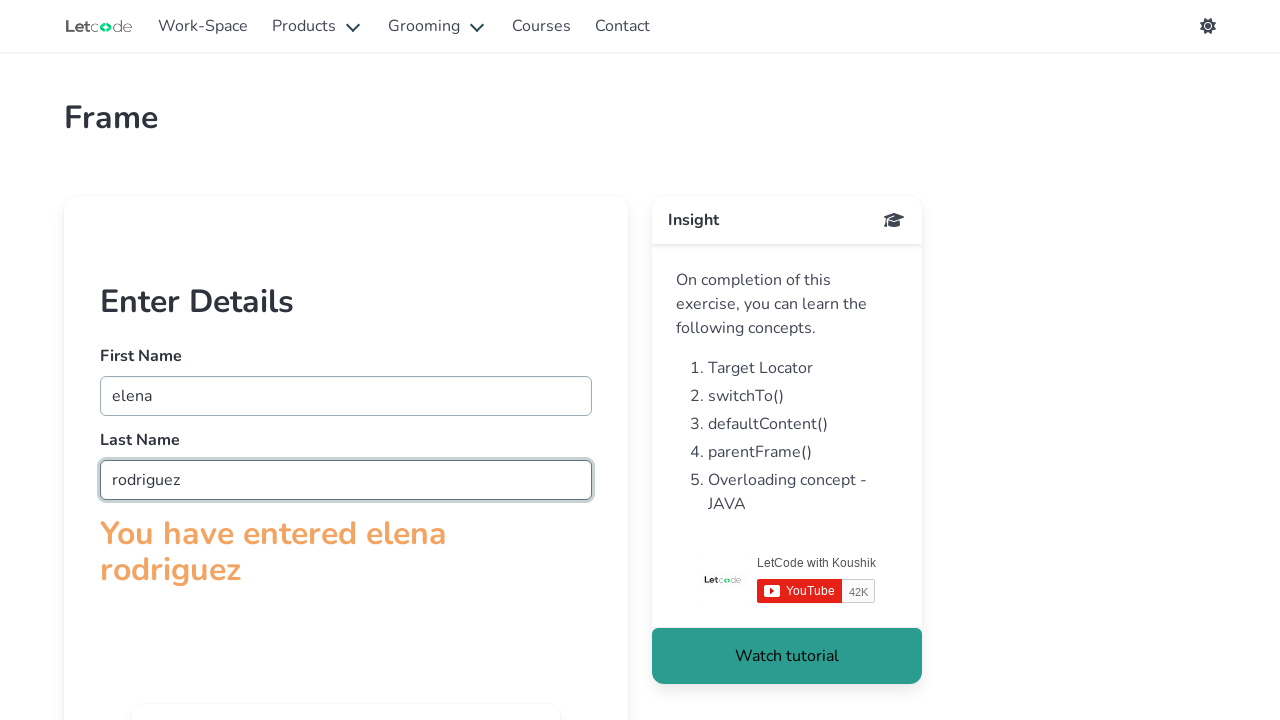

Verified combined name is displayed in info paragraph
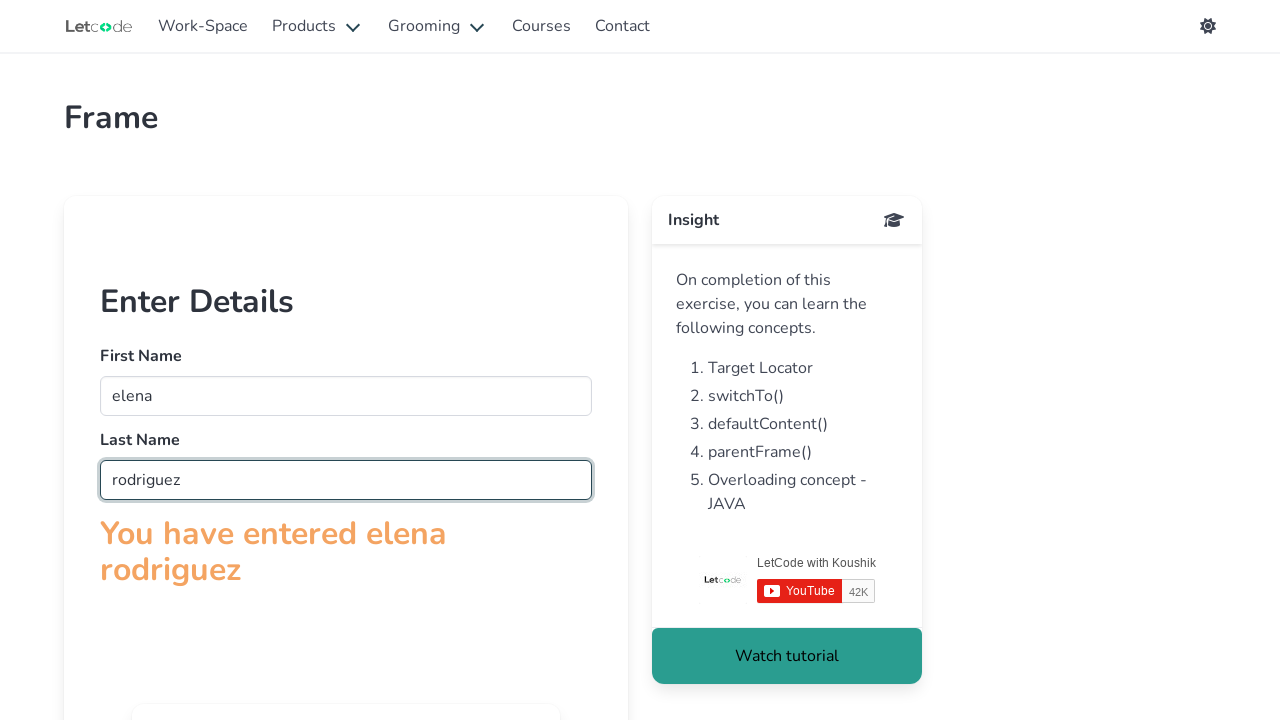

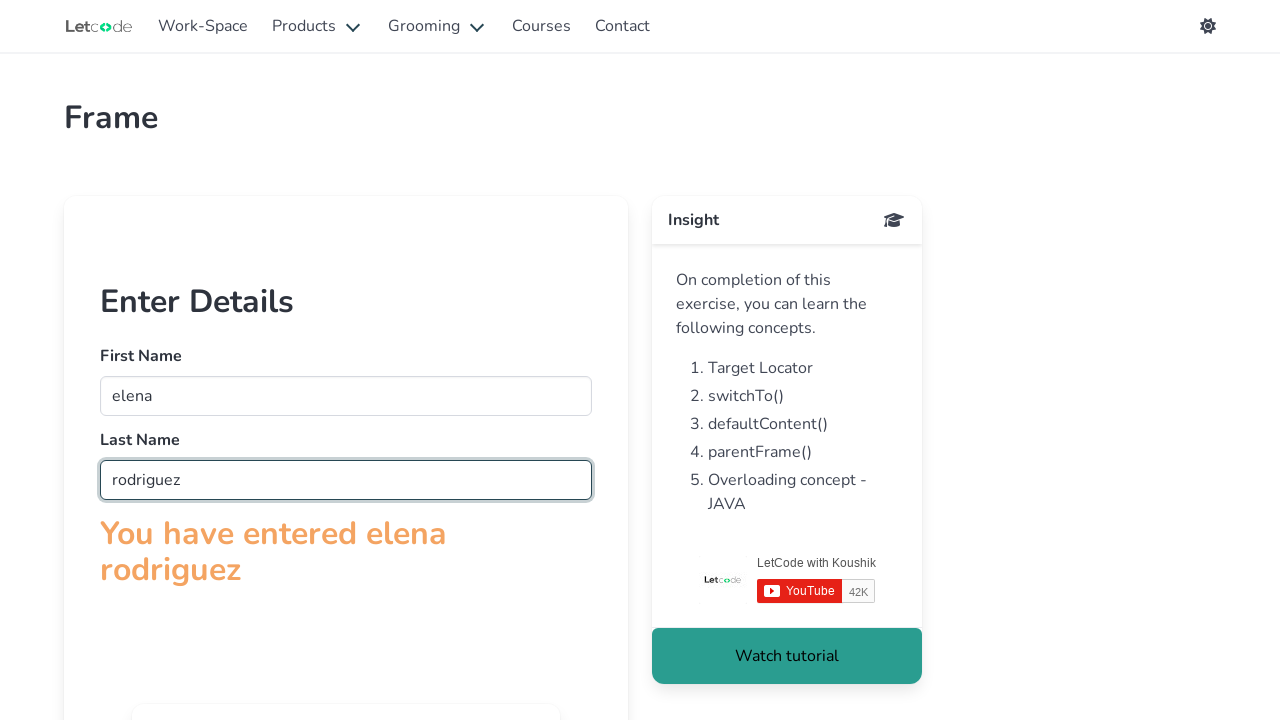